Tests mouse hover functionality by hovering over an element and verifying the text changes from "Mouse over me" to "You did it!"

Starting URL: https://practice-automation.com/

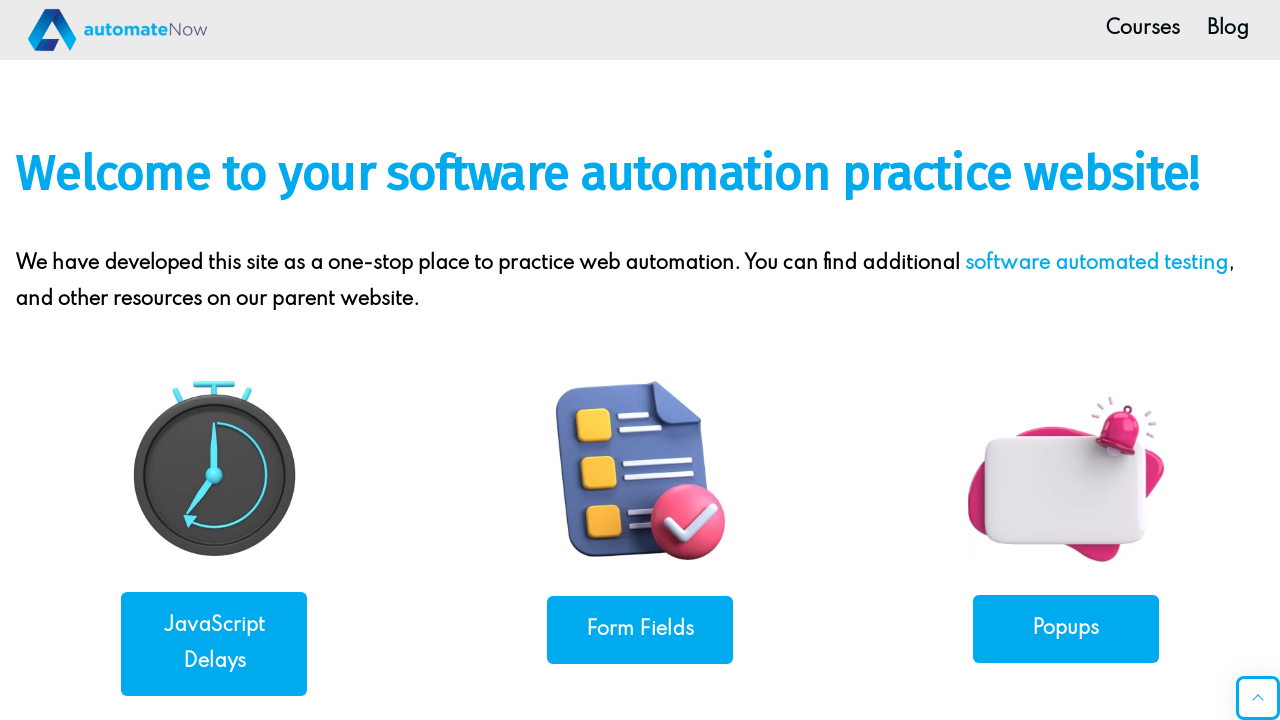

Clicked on Hover link at (1066, 360) on text=Hover
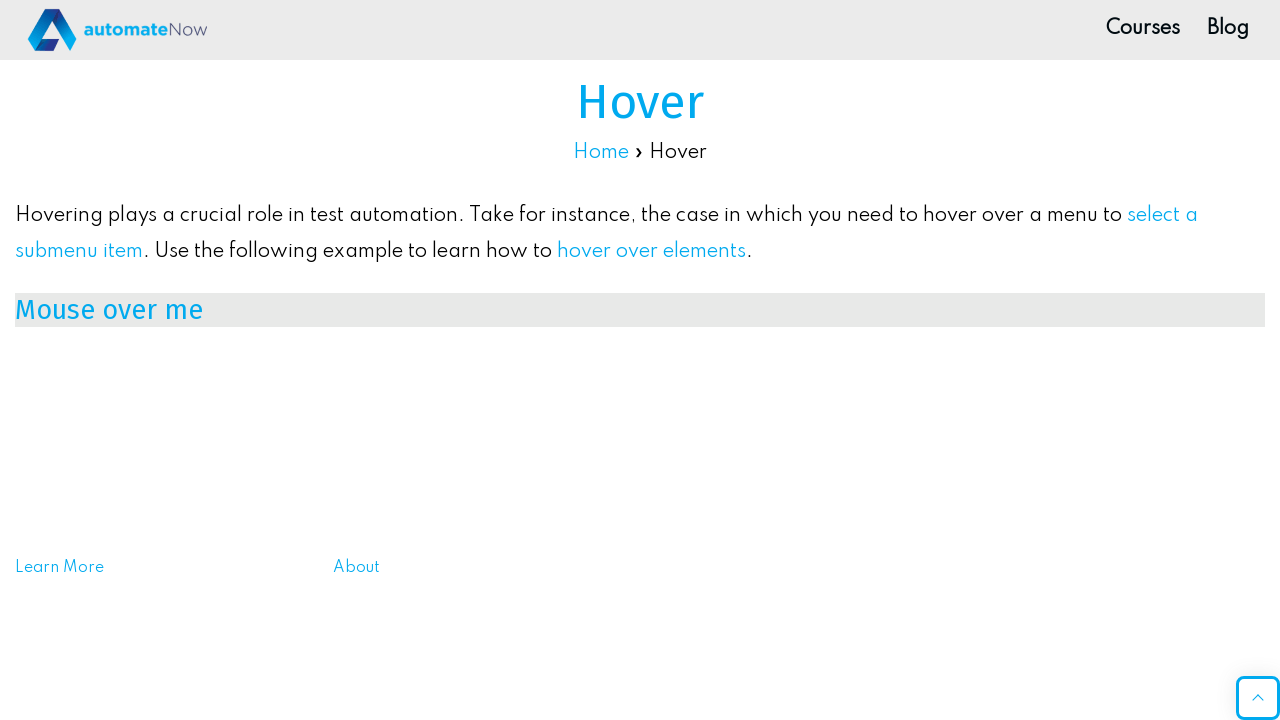

Located hover field element
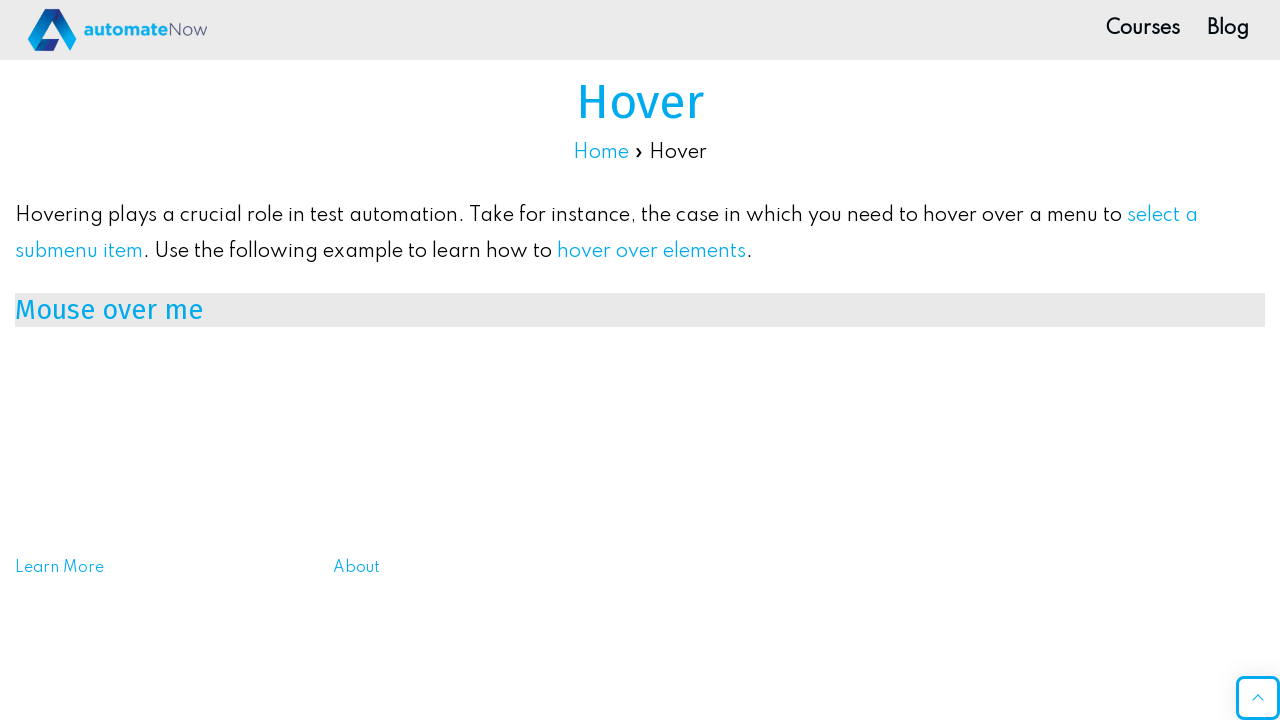

Verified initial text is 'Mouse over me'
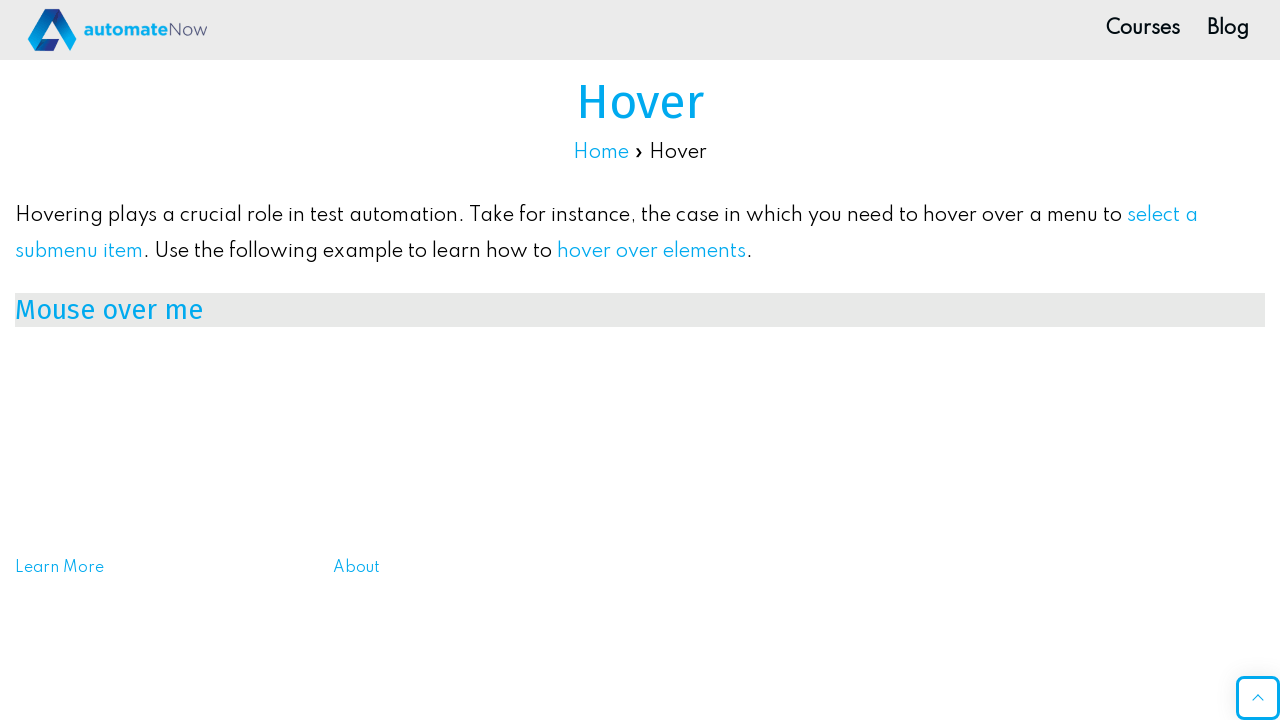

Hovered over the element at (640, 310) on #mouse_over
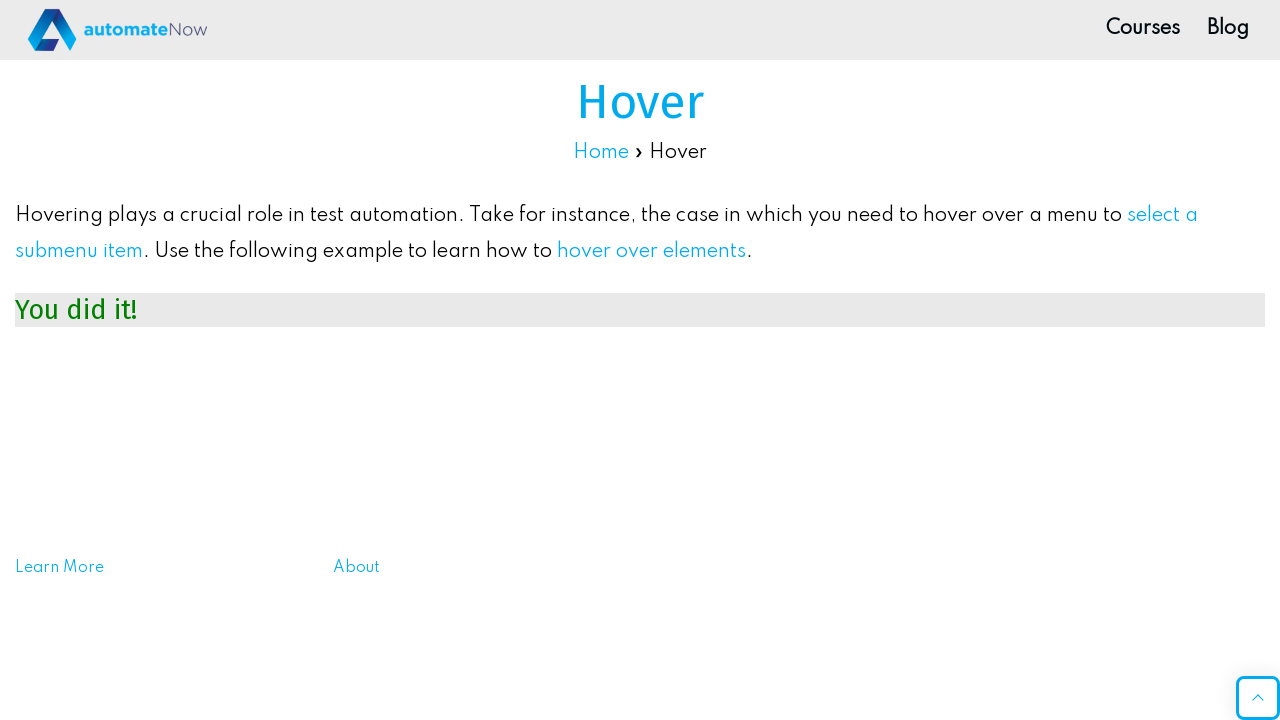

Verified text changed to 'You did it!' after hover
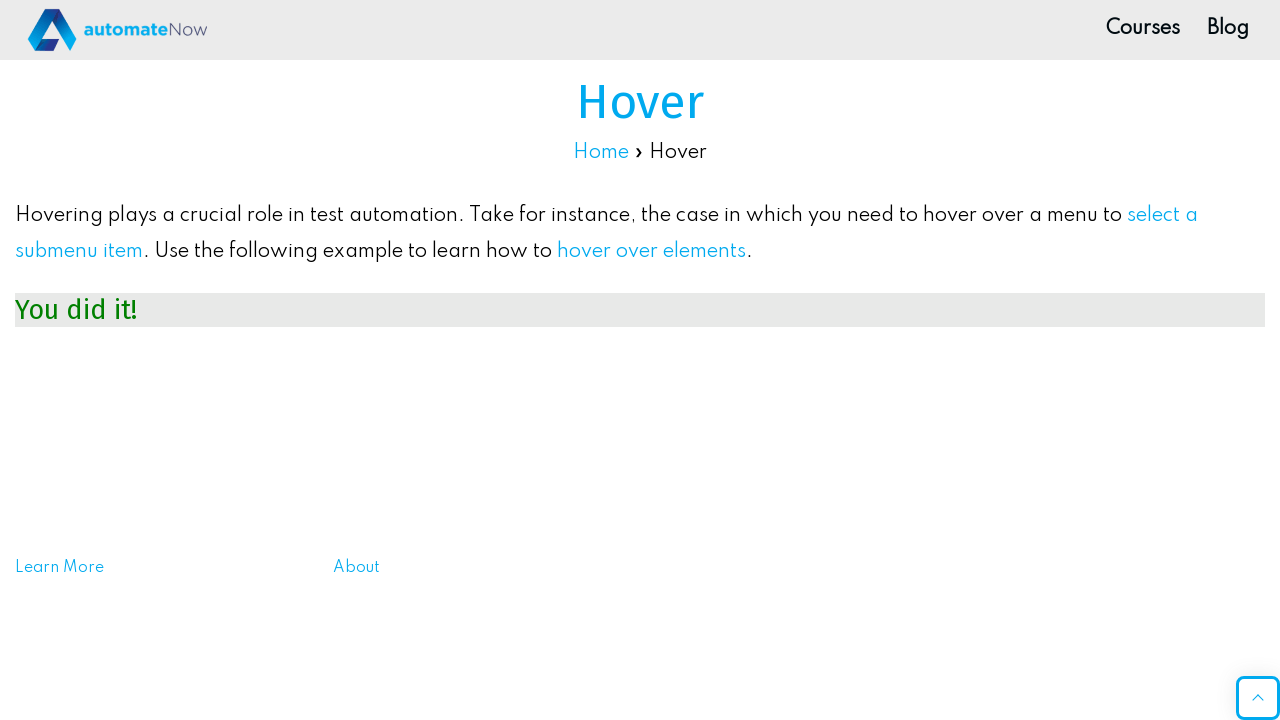

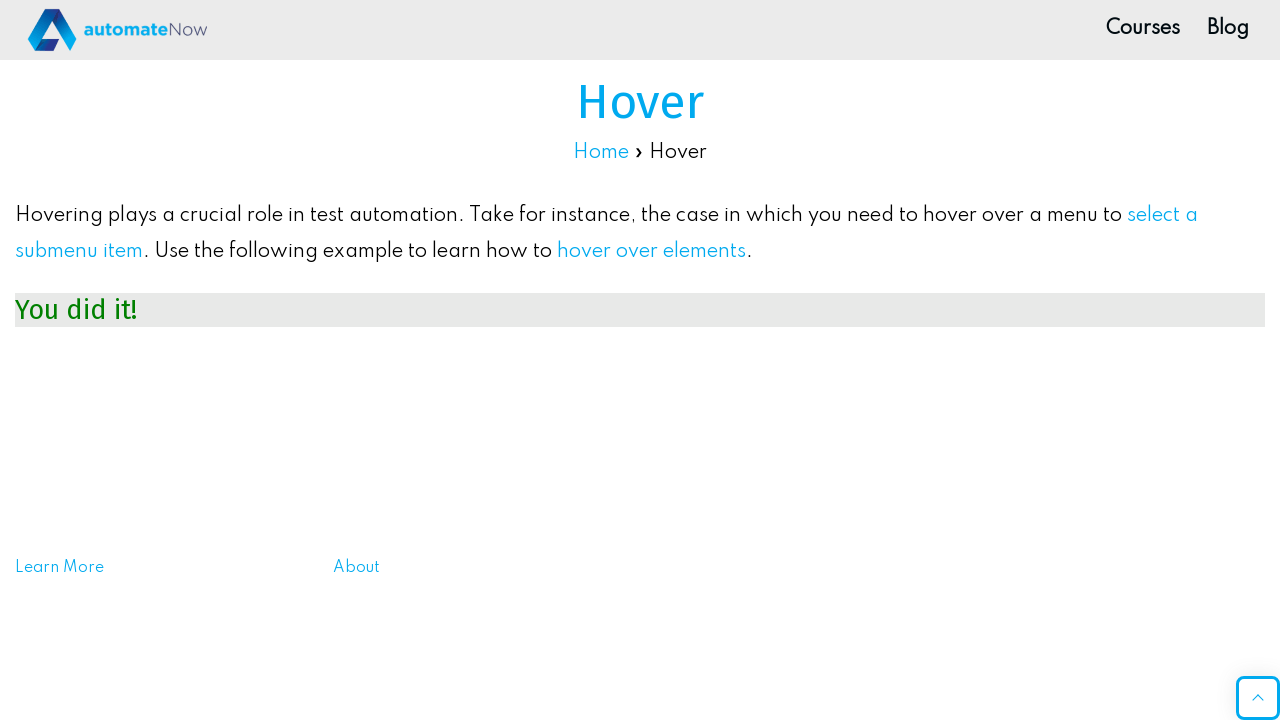